Tests navigation on a Turkish e-commerce test site by refreshing the page, verifying the page title contains "Test Otomasyonu", and clicking on the Furniture category link.

Starting URL: https://www.testotomasyonu.com/

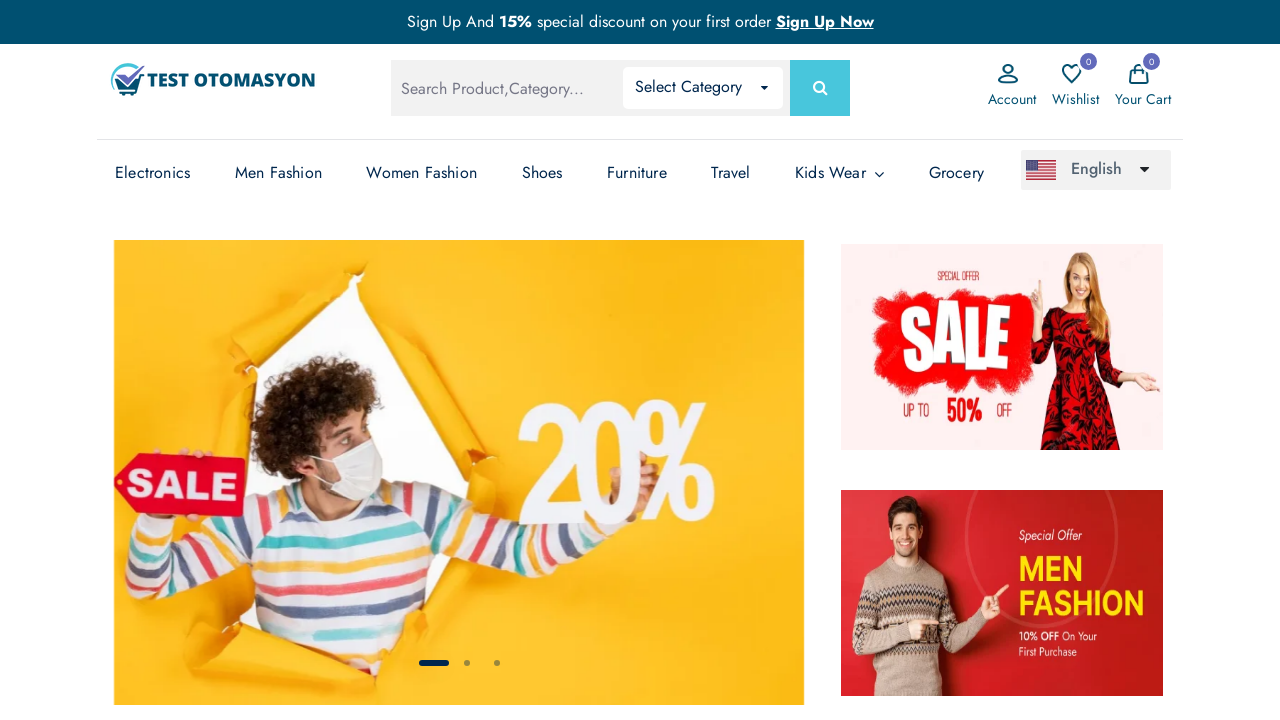

Refreshed the page
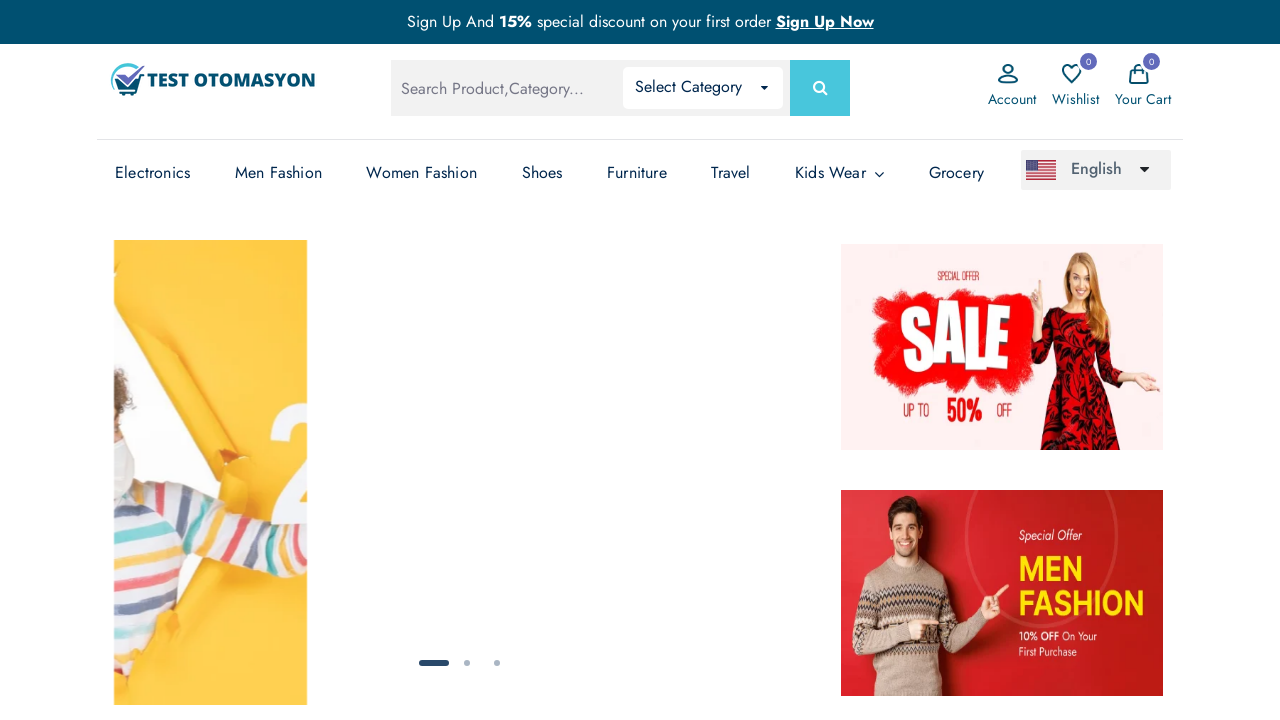

Retrieved page title: 'Test Otomasyonu - Test Otomasyonu'
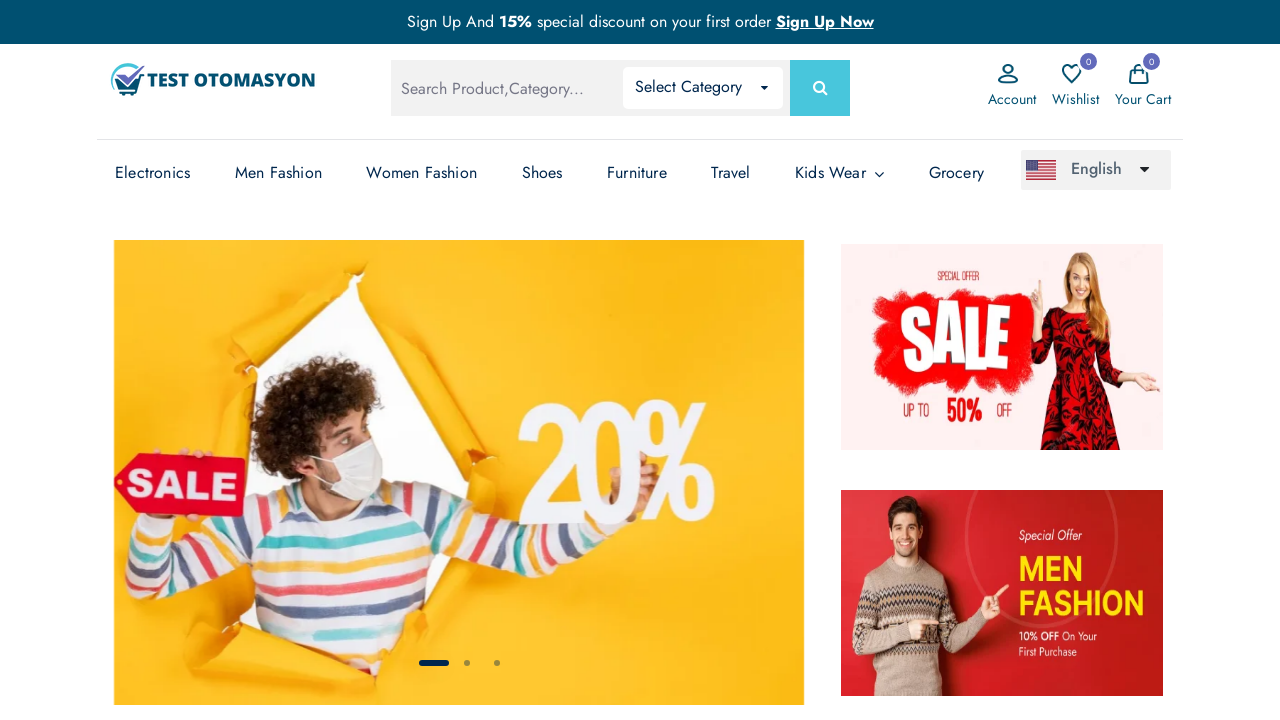

Verified page title contains 'Test Otomasyonu'
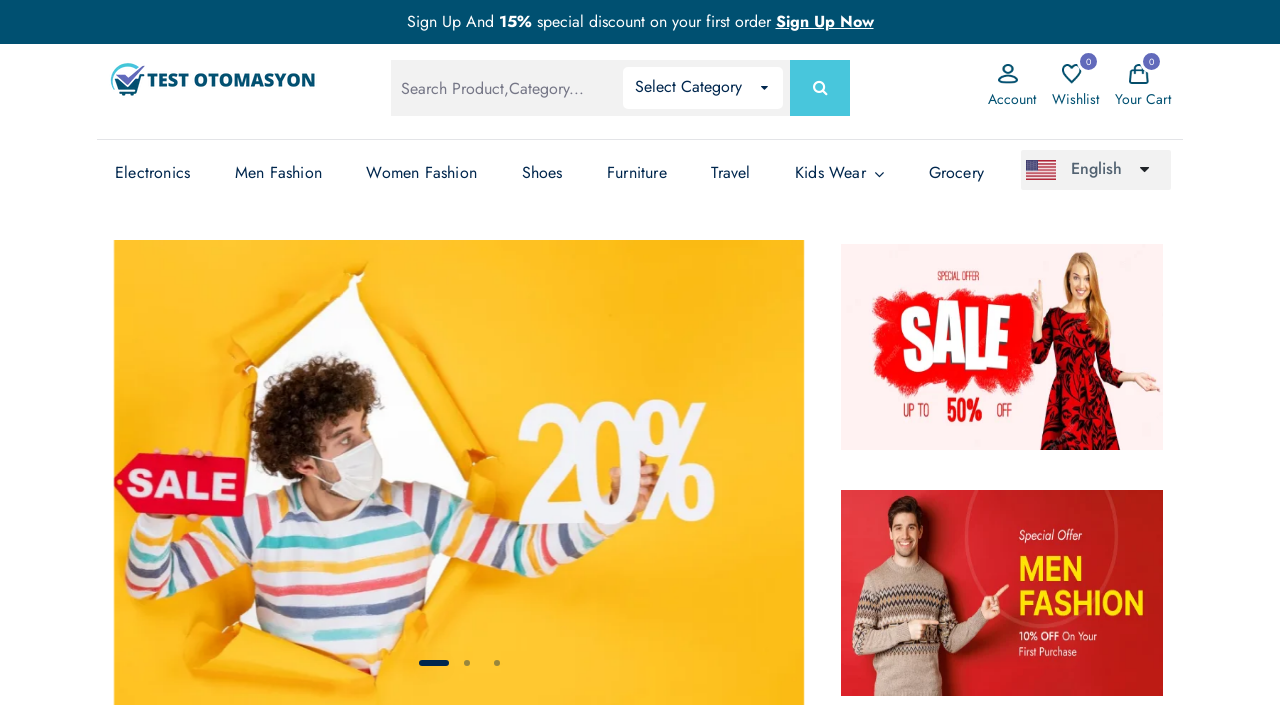

Clicked on the third Furniture category link using XPath at (637, 173) on (//a[text()='Furniture'])[3]
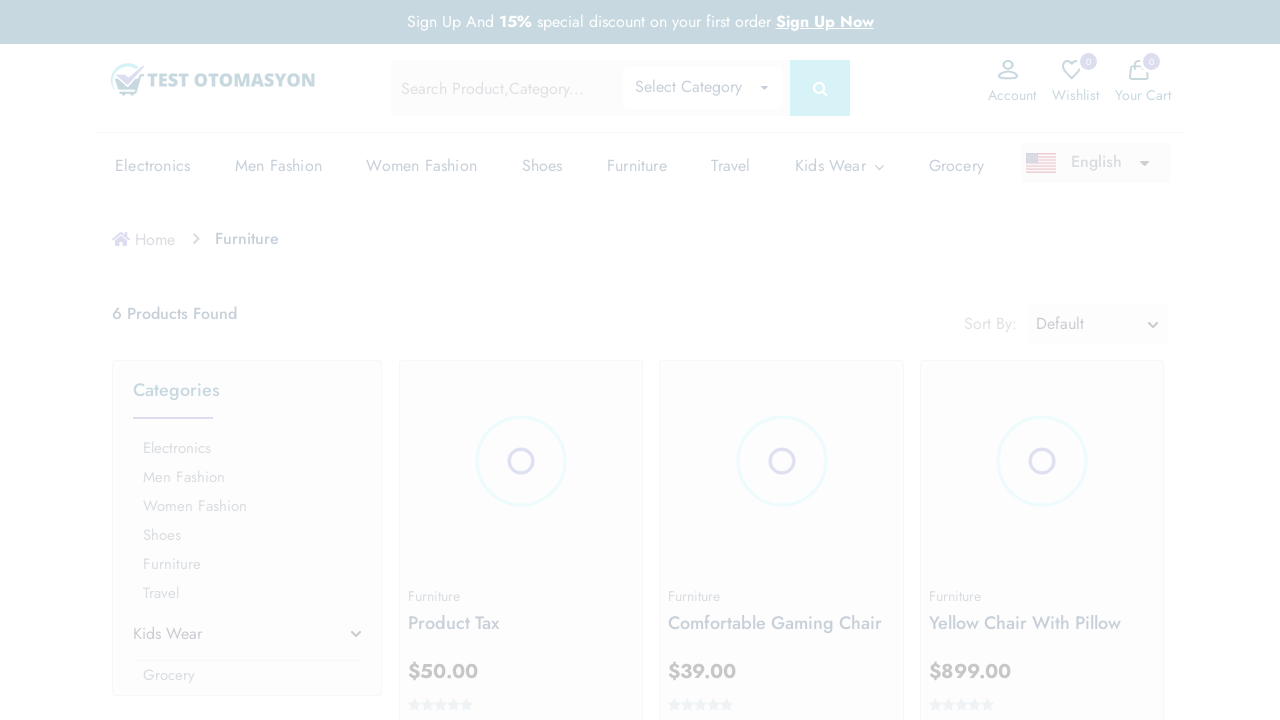

Waited for navigation to complete (networkidle)
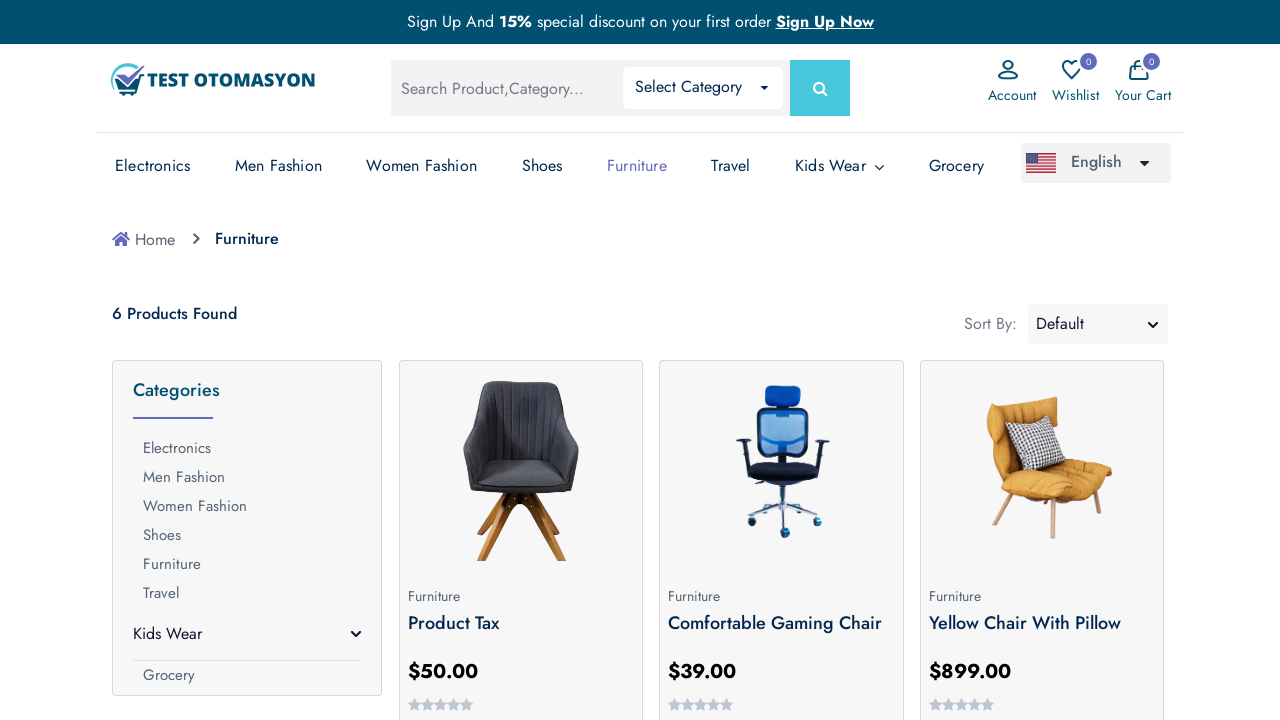

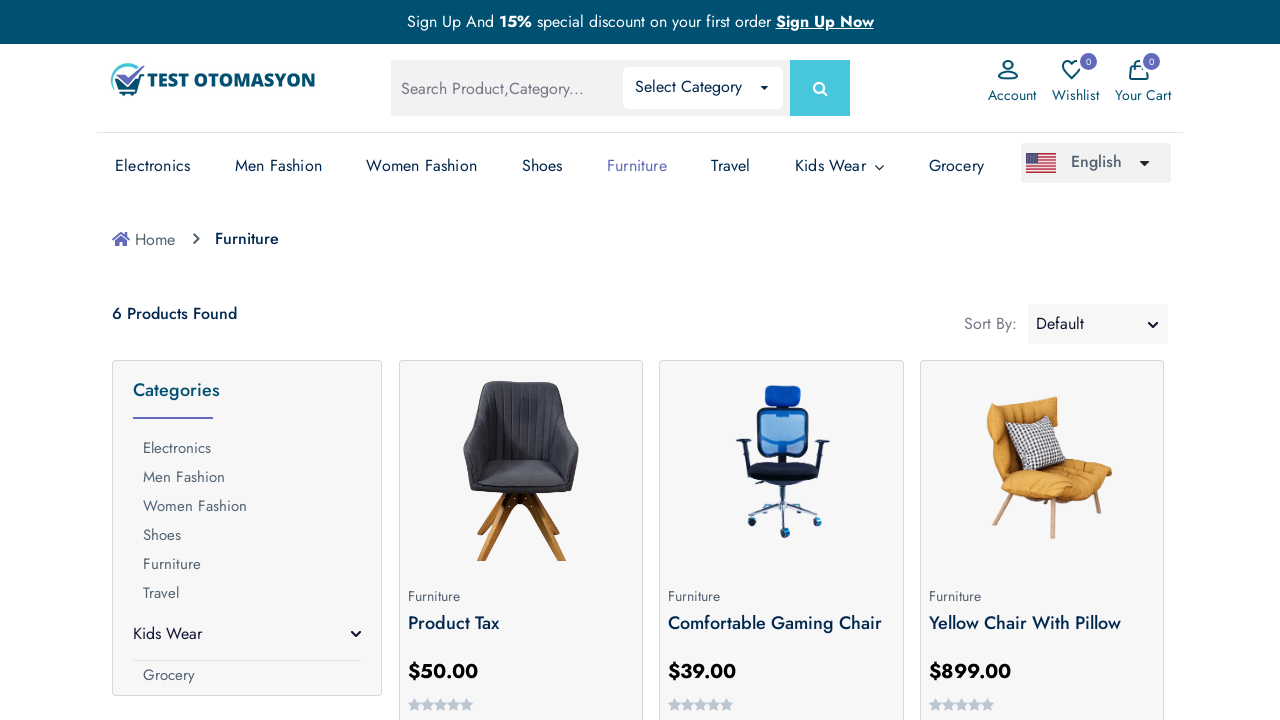